Tests drag and drop functionality by switching to an iframe and dragging an element by a specified offset on the jQuery UI draggable demo page.

Starting URL: https://jqueryui.com/draggable/

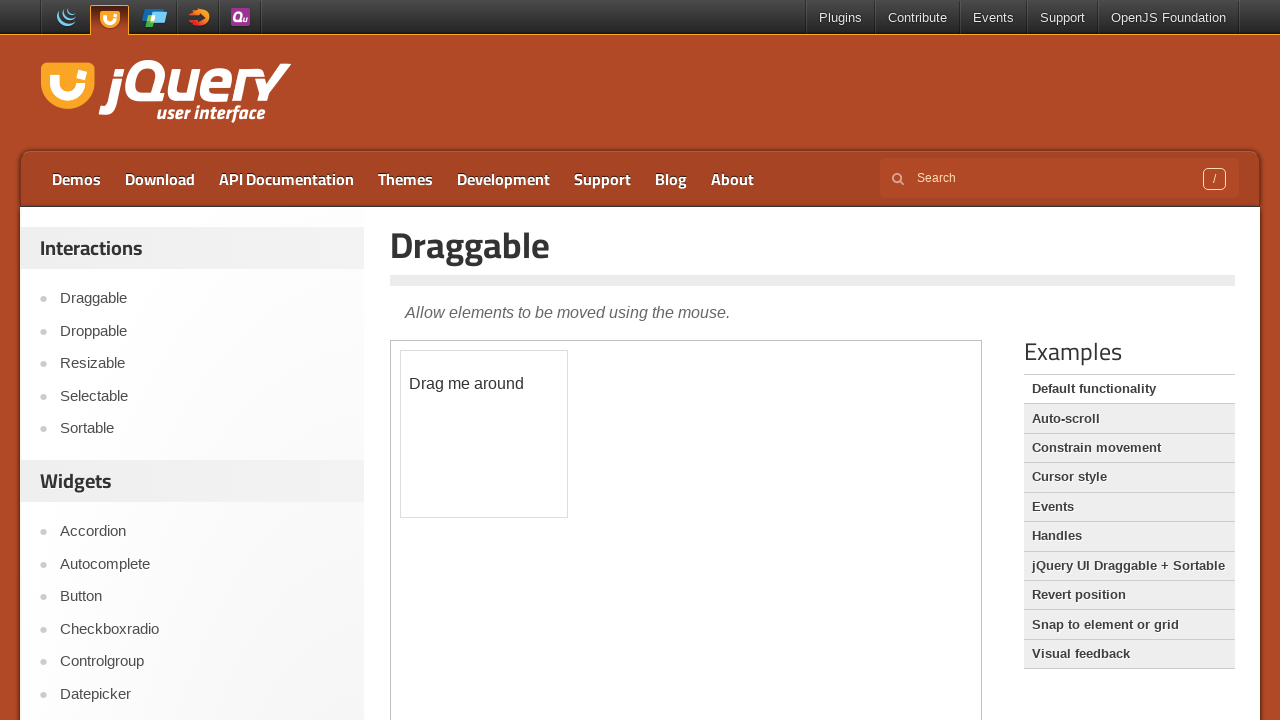

Navigated to jQuery UI draggable demo page
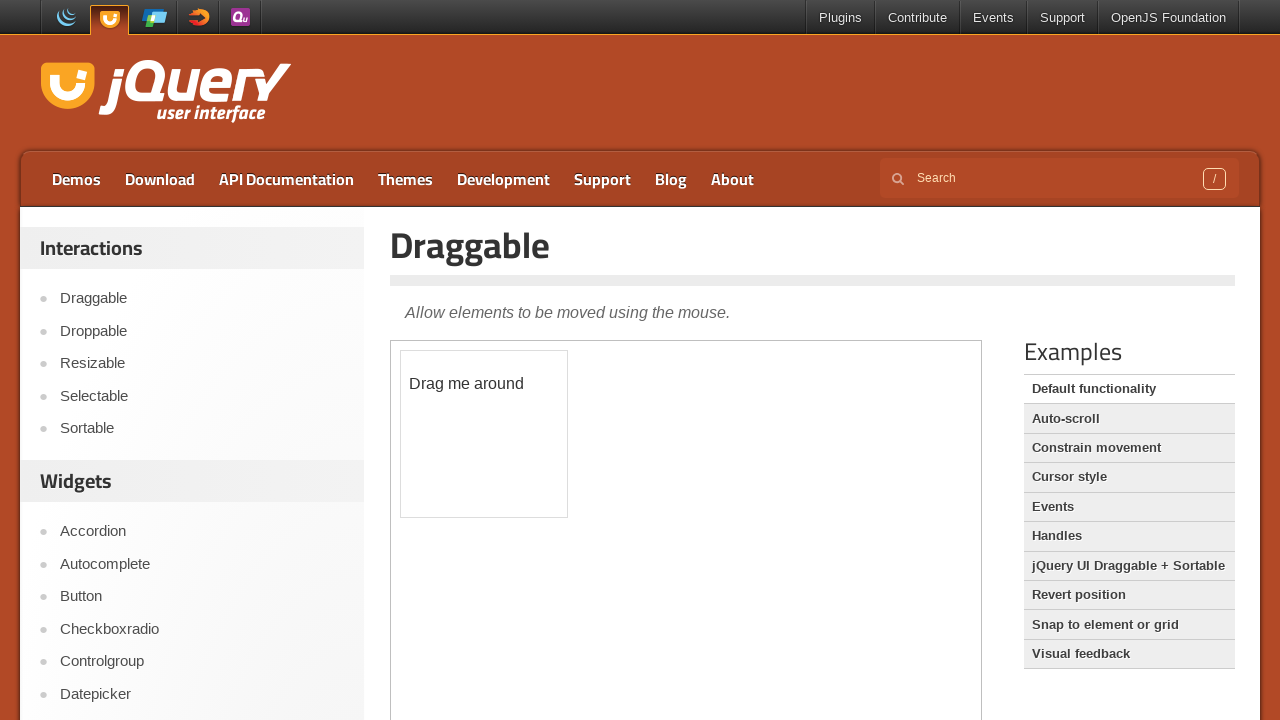

Located iframe containing draggable element
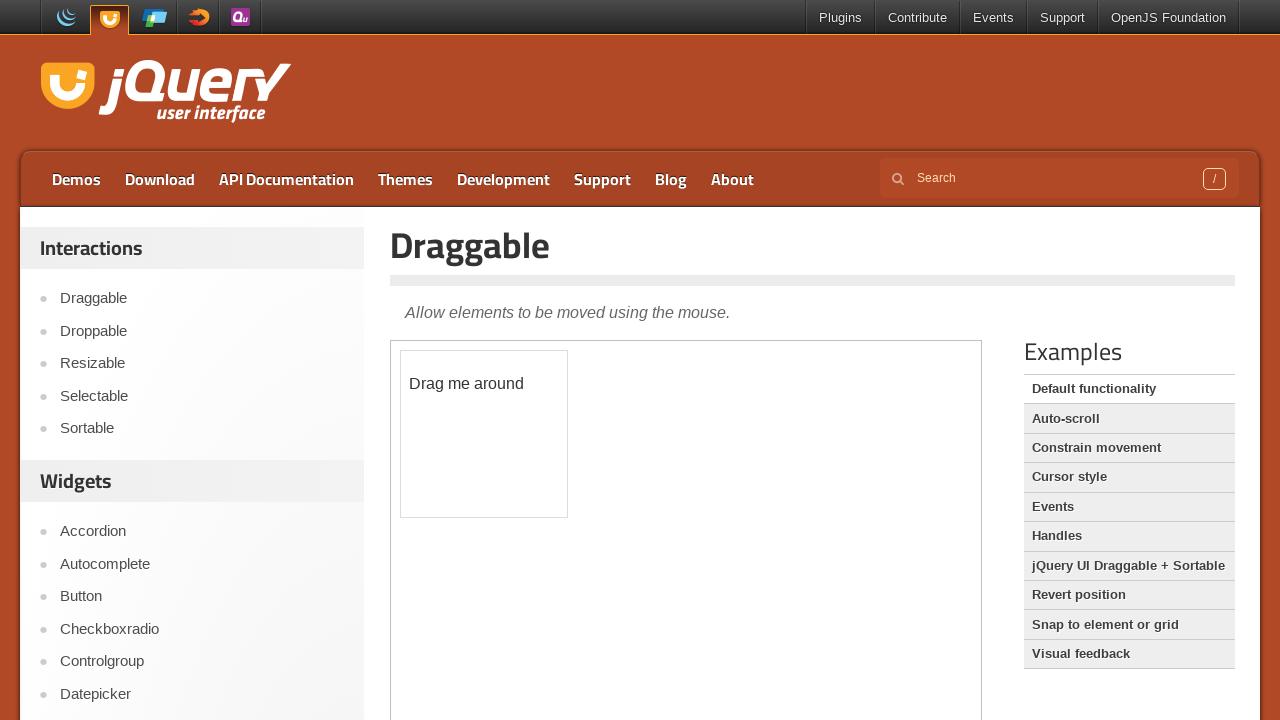

Located draggable element with ID 'draggable'
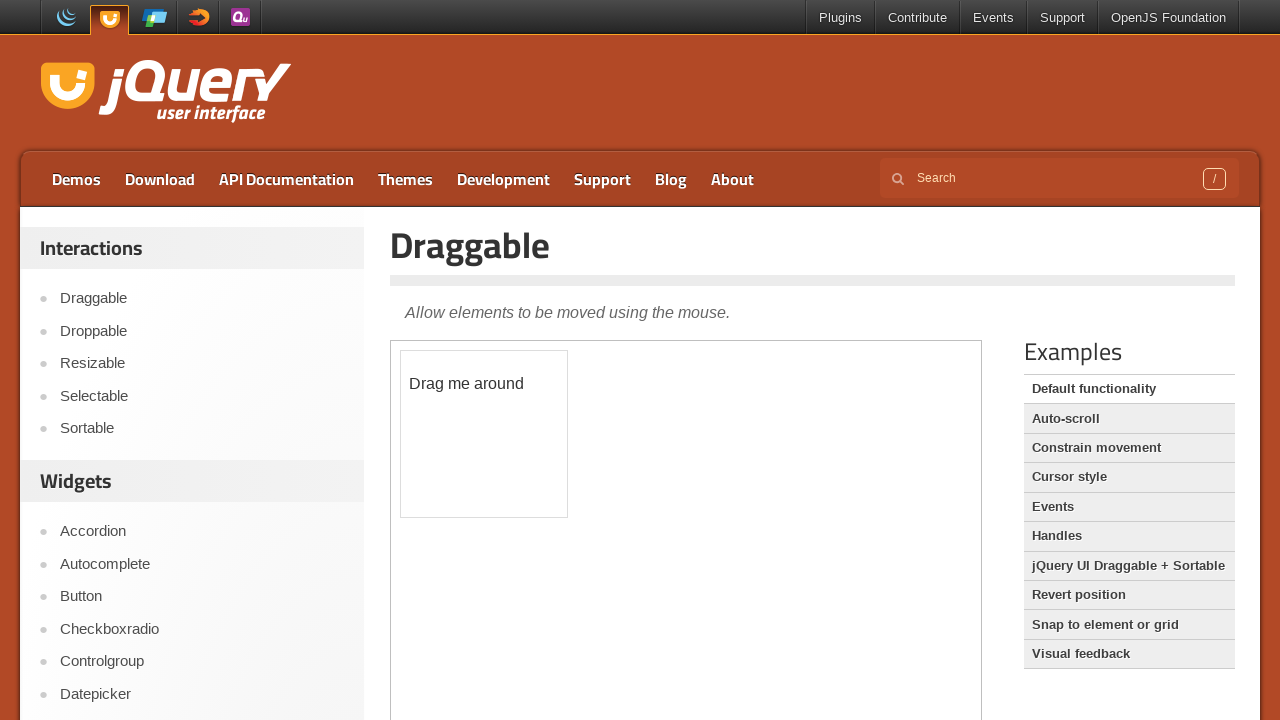

Retrieved bounding box of draggable element
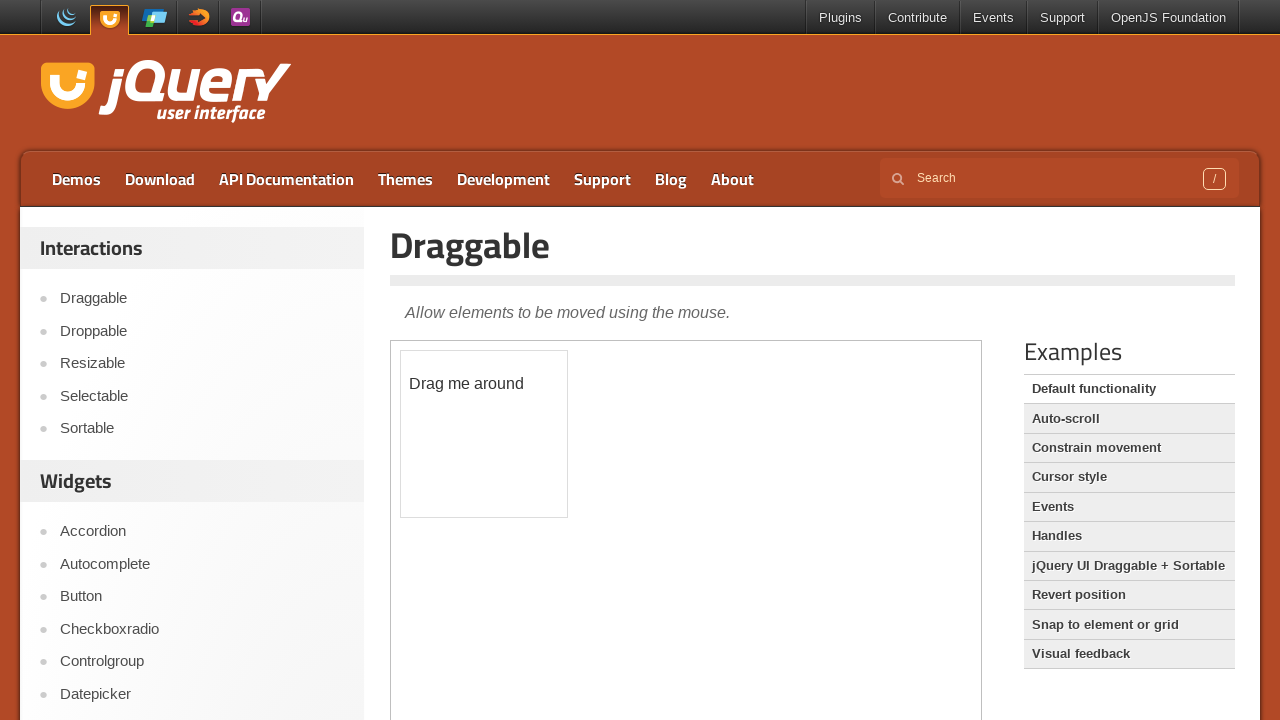

Moved mouse to center of draggable element at (484, 434)
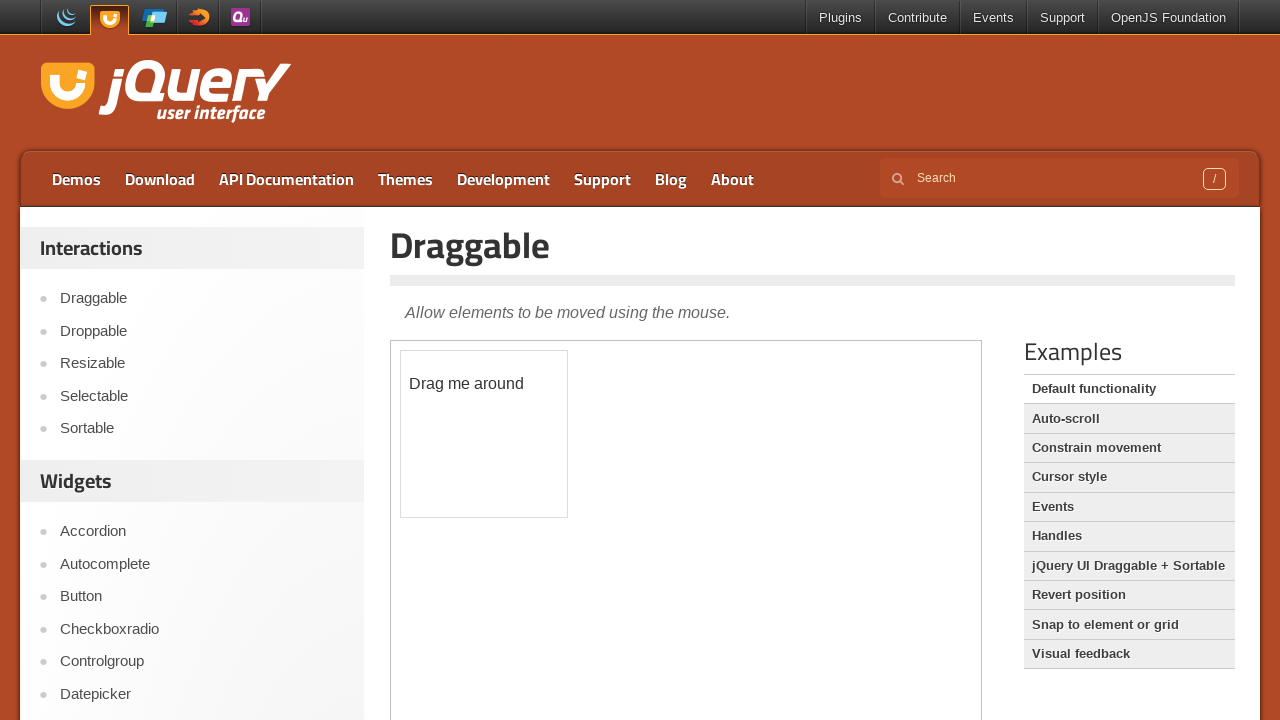

Pressed mouse button down on draggable element at (484, 434)
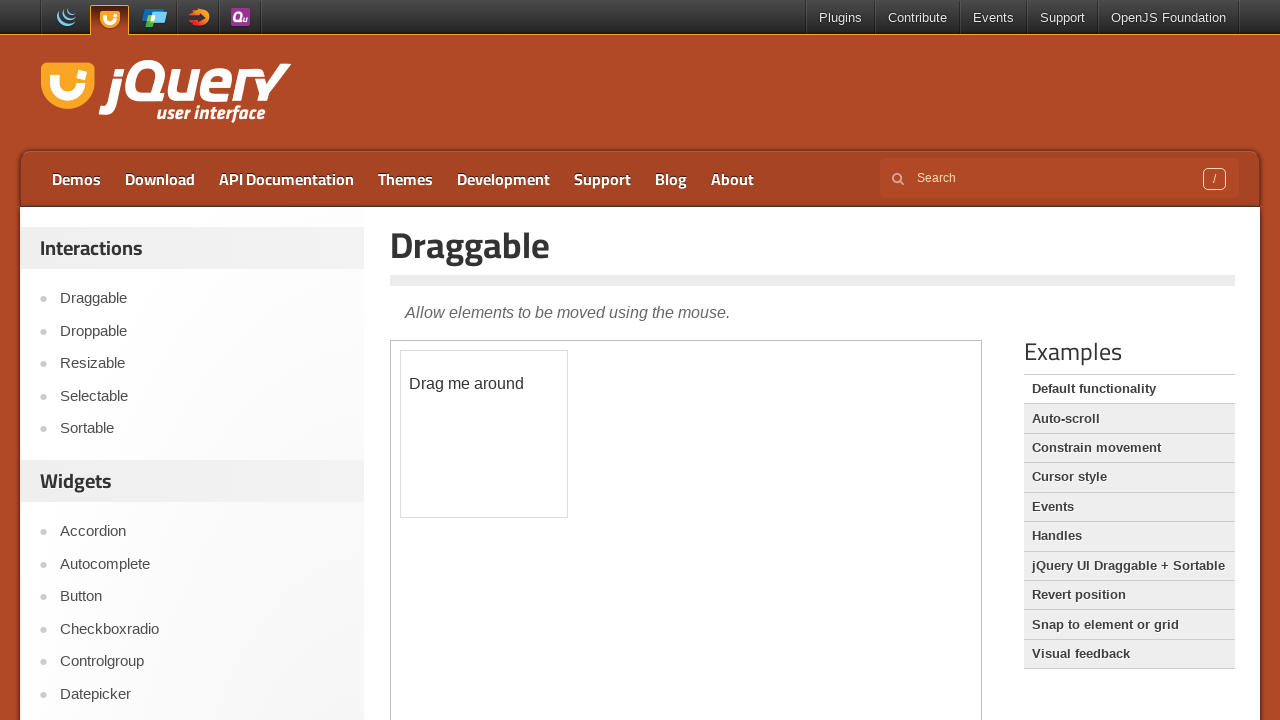

Dragged element 50px right and 70px down at (534, 504)
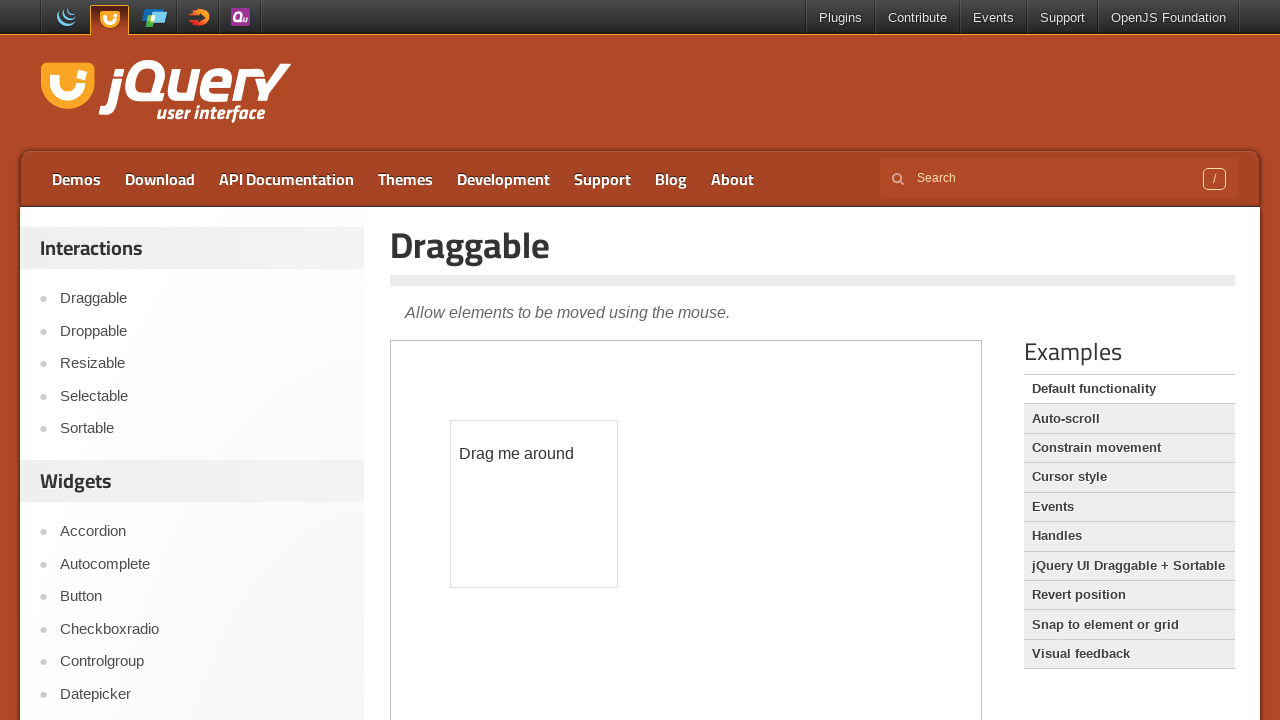

Released mouse button to complete drag and drop at (534, 504)
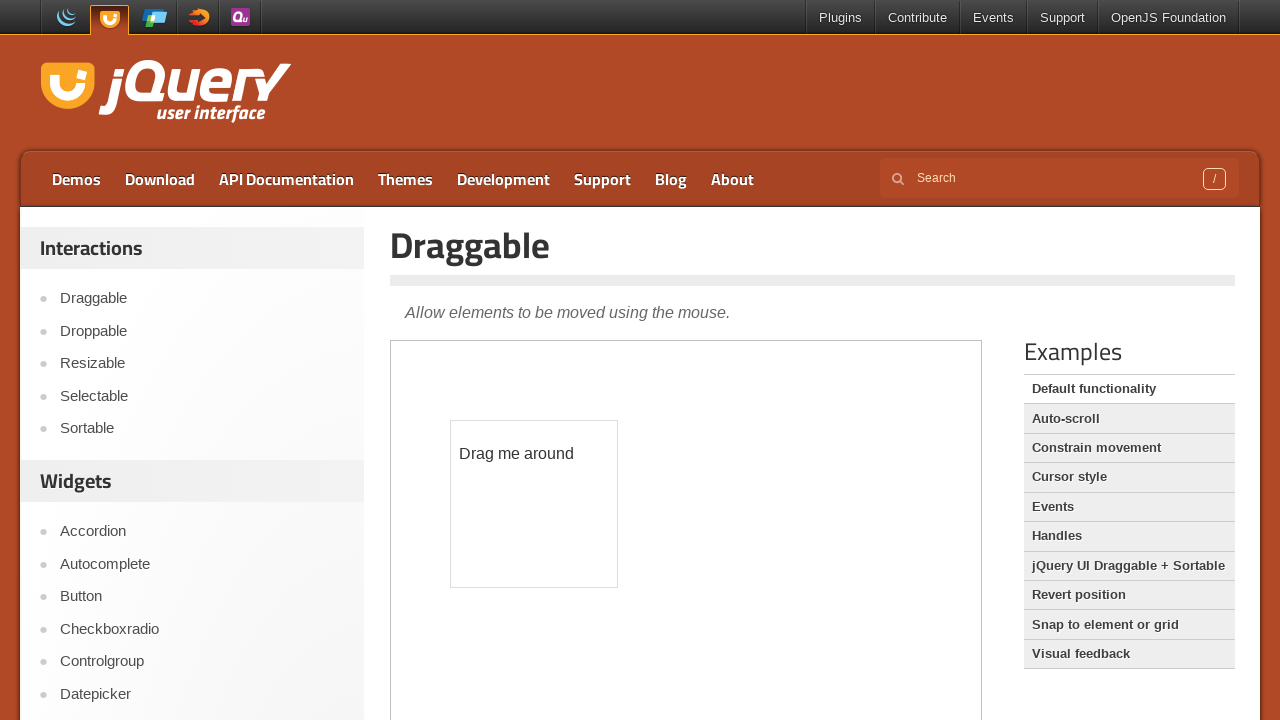

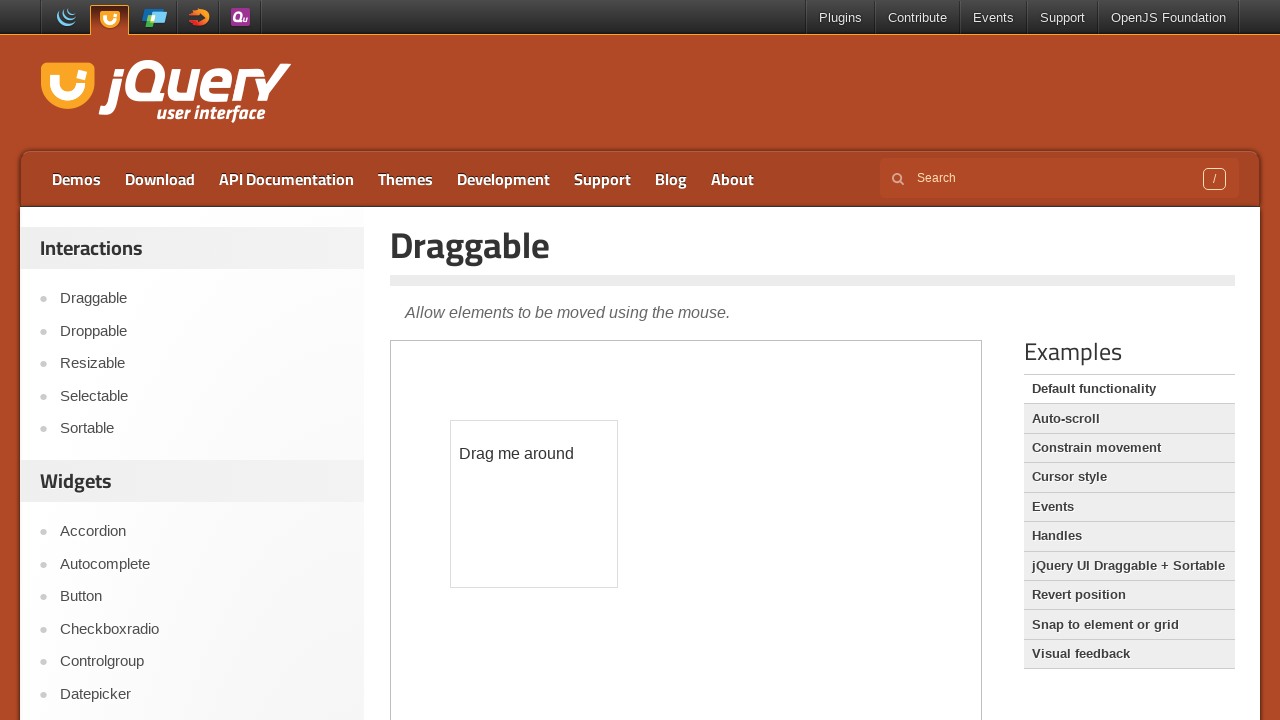